Tests adding two different monitors to the shopping cart and verifying both items appear in the cart

Starting URL: https://www.demoblaze.com/

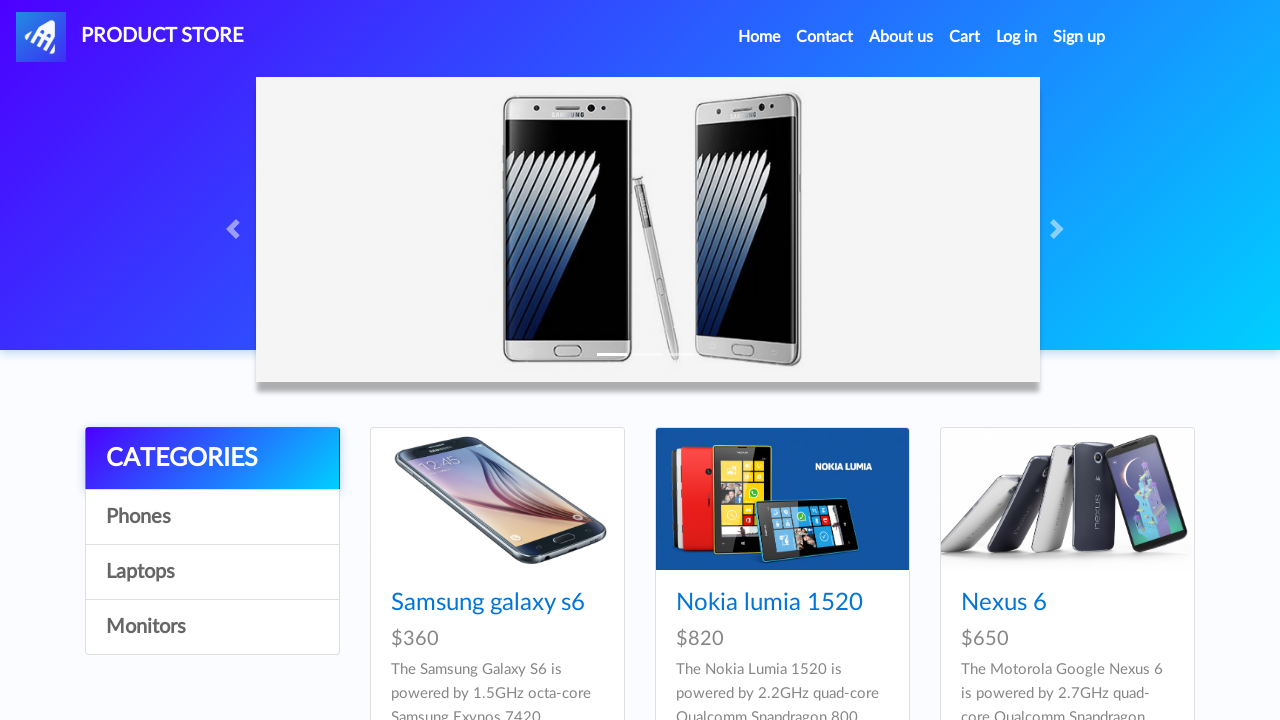

Clicked on Monitors category at (212, 627) on xpath=//a[contains(text(),'Monitors')]
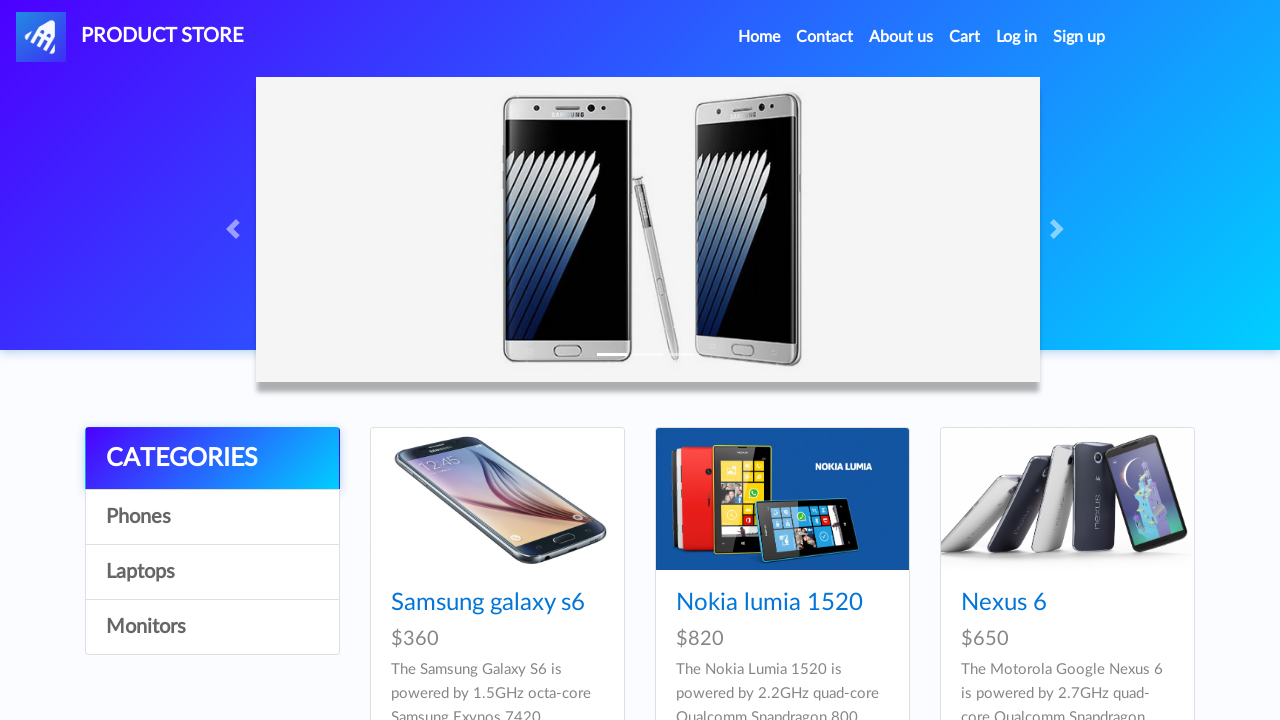

Clicked on first monitor (Apple monitor 24) at (484, 603) on xpath=//*[@id='tbodyid']/div[1]/div/div/h4/a
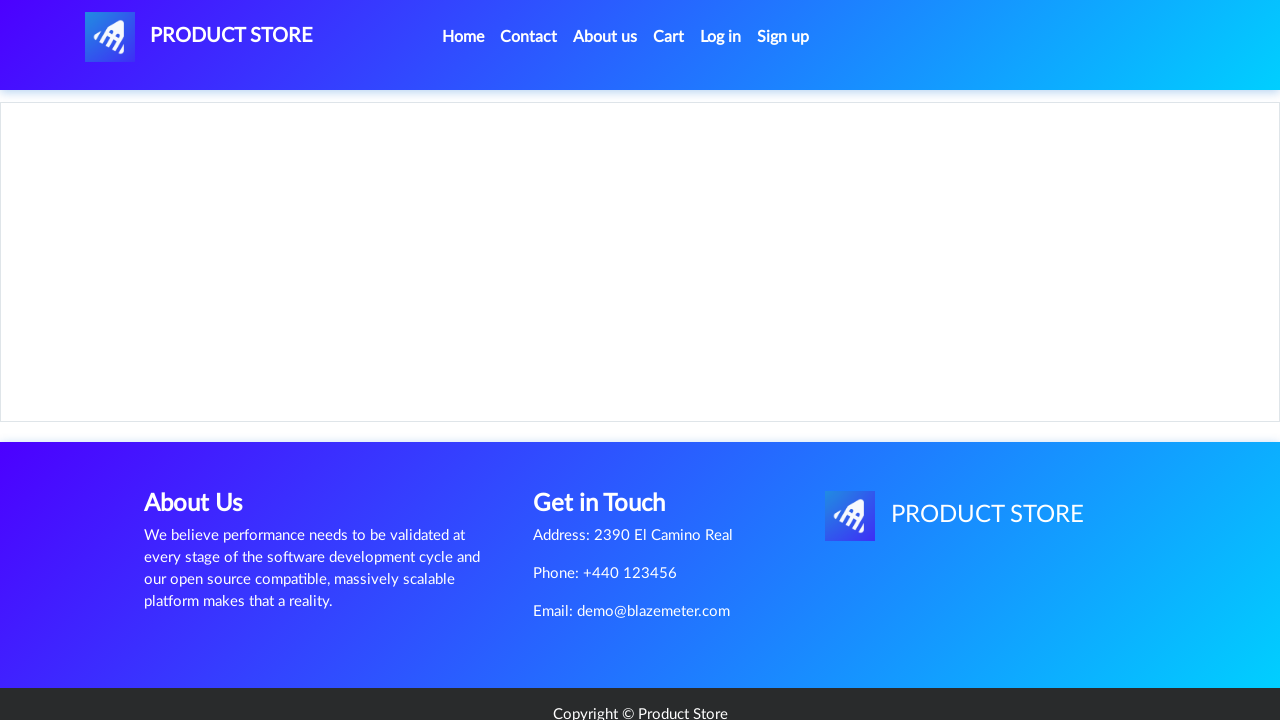

Clicked Add to cart button for first monitor at (610, 460) on xpath=//*[@id='tbodyid']/div[2]/div/a
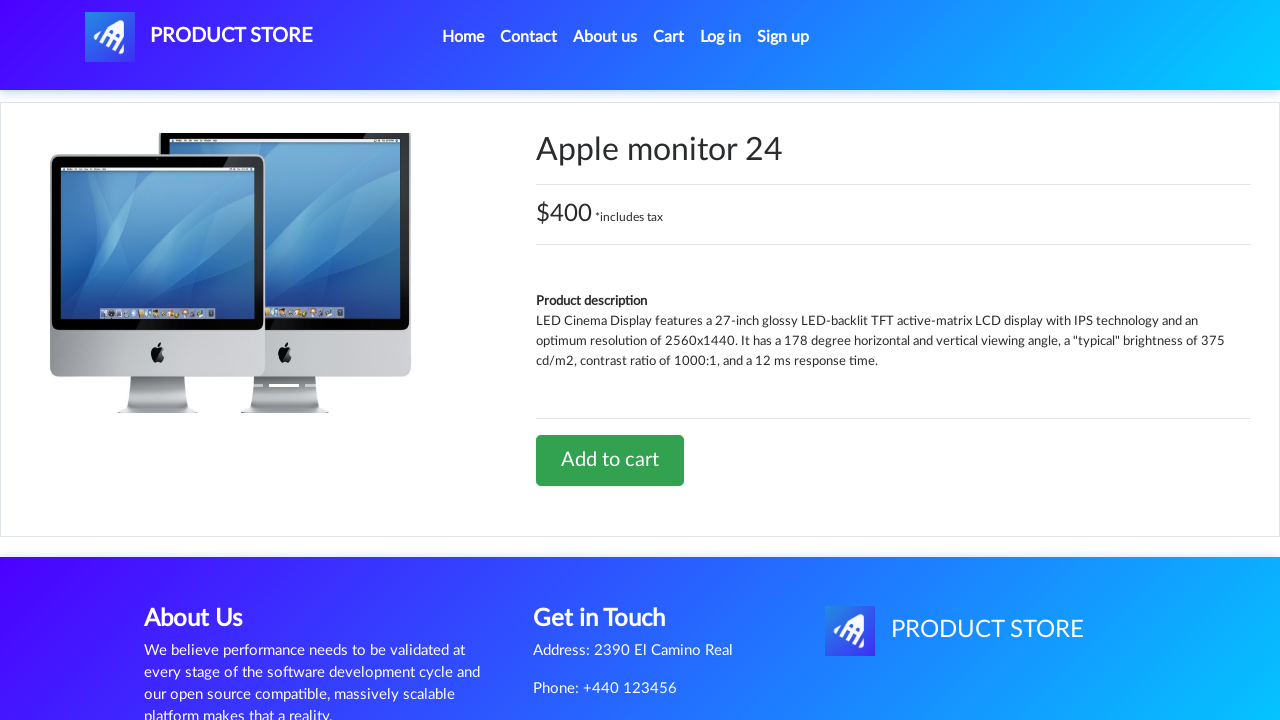

Accepted alert dialog for first monitor addition
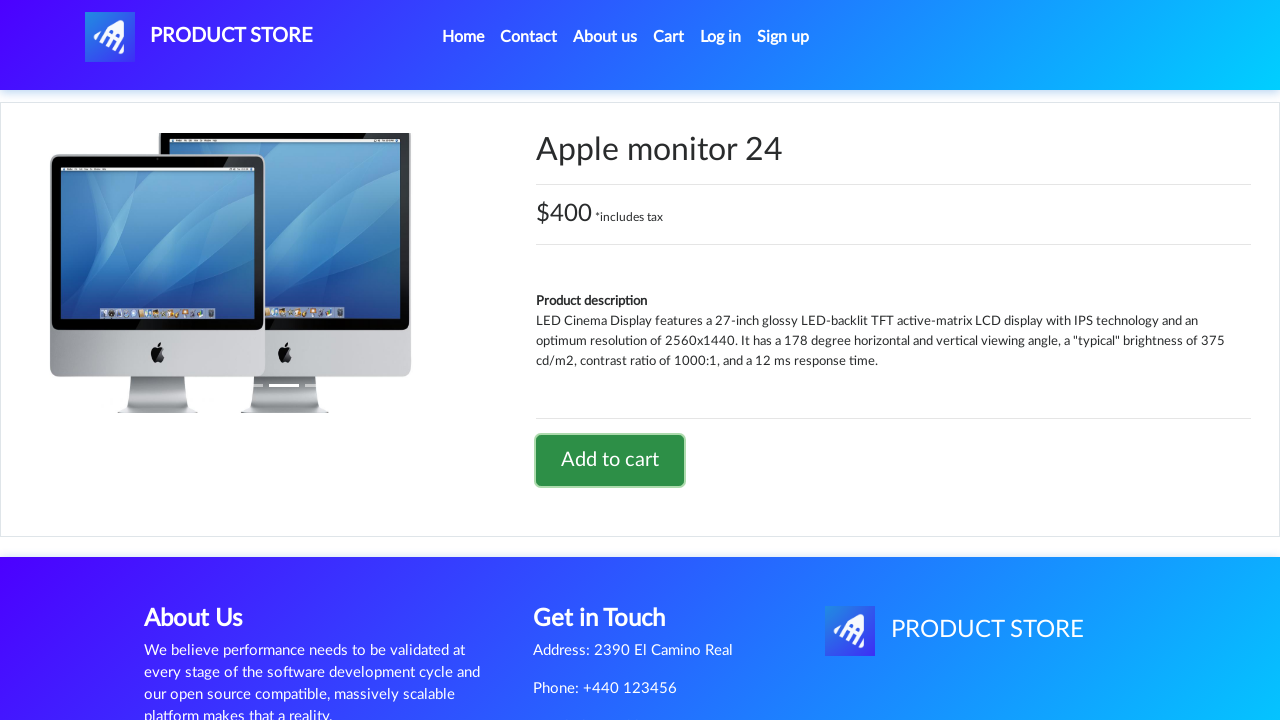

Navigated back to home page at (463, 37) on xpath=//*[@id='navbarExample']/ul/li[1]/a
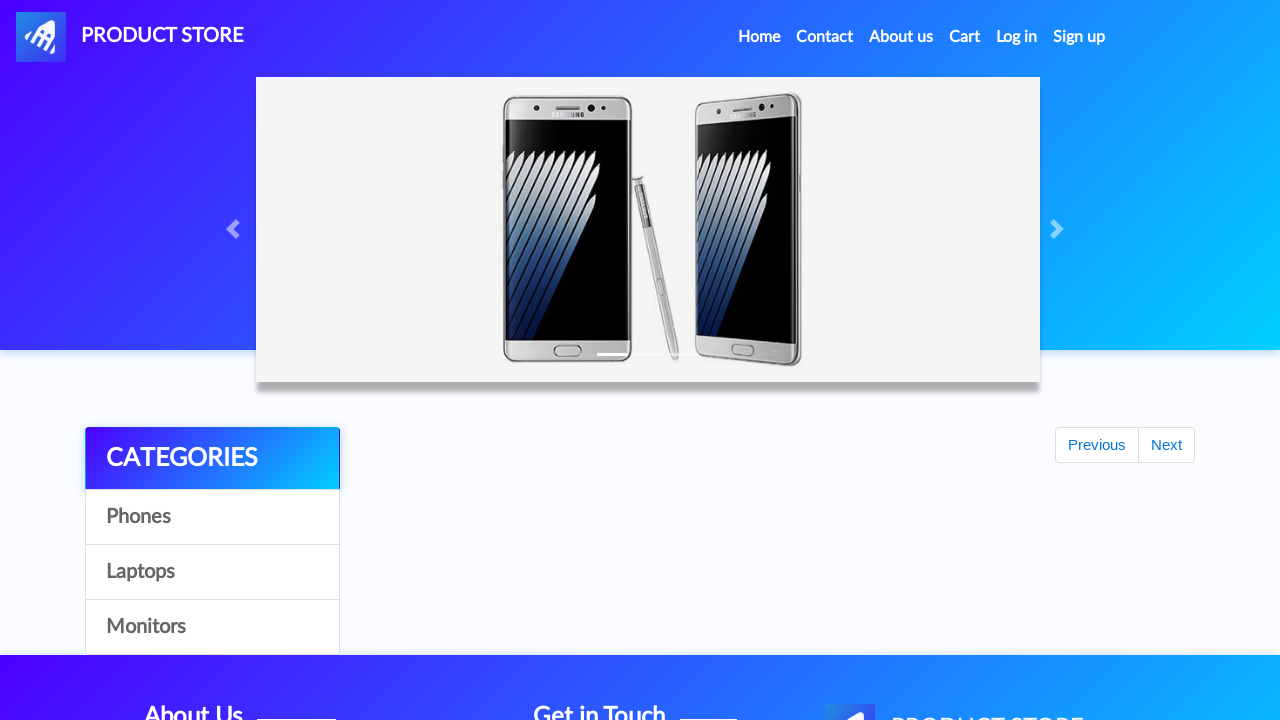

Clicked on Monitors category again at (212, 627) on xpath=//a[contains(text(),'Monitors')]
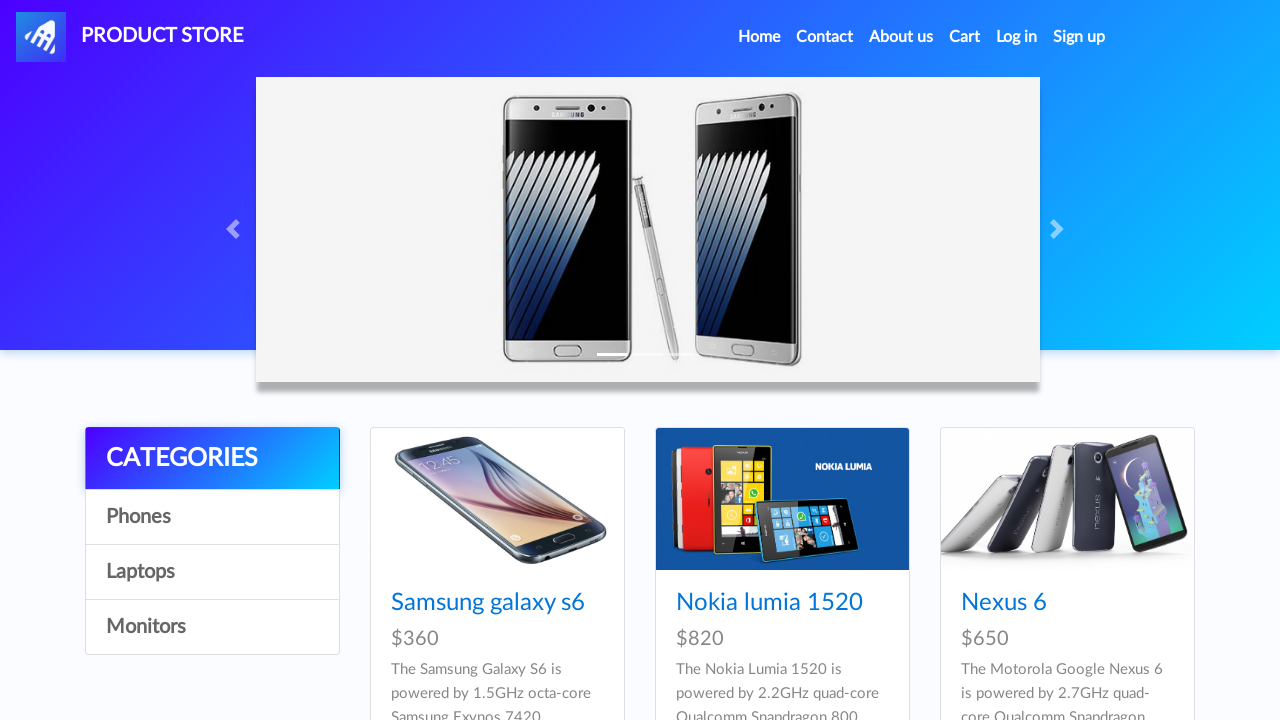

Clicked on ASUS Full HD monitor at (749, 603) on xpath=//a[contains(text(),'ASUS Full HD')]
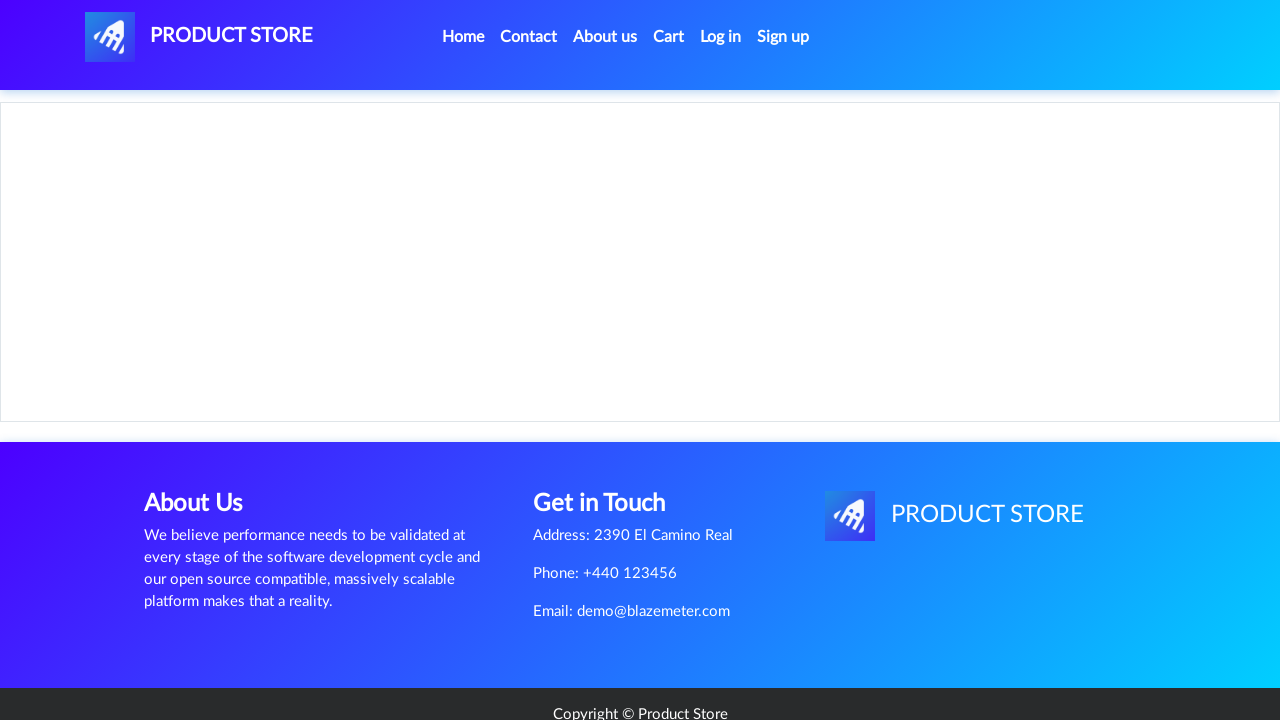

Clicked Add to cart button for second monitor at (610, 420) on xpath=//a[contains(text(),'Add to cart')]
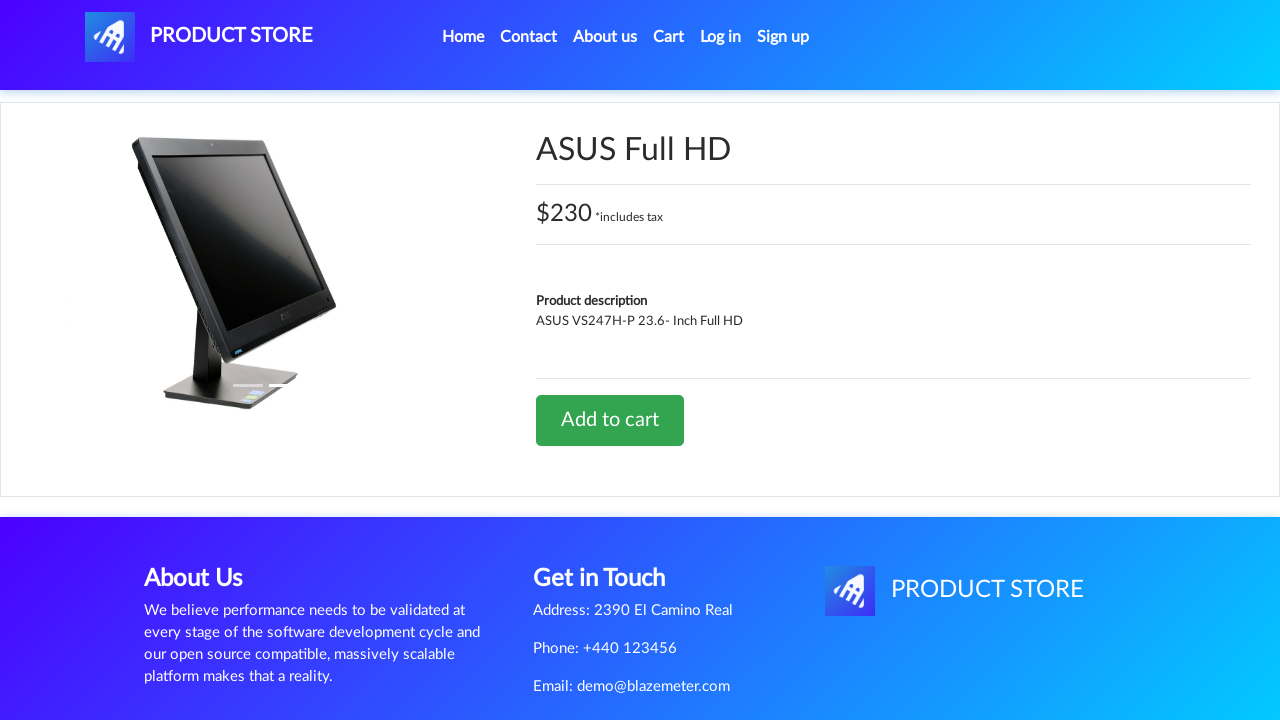

Clicked on Cart link to view both items at (669, 37) on xpath=//*[@id='cartur']
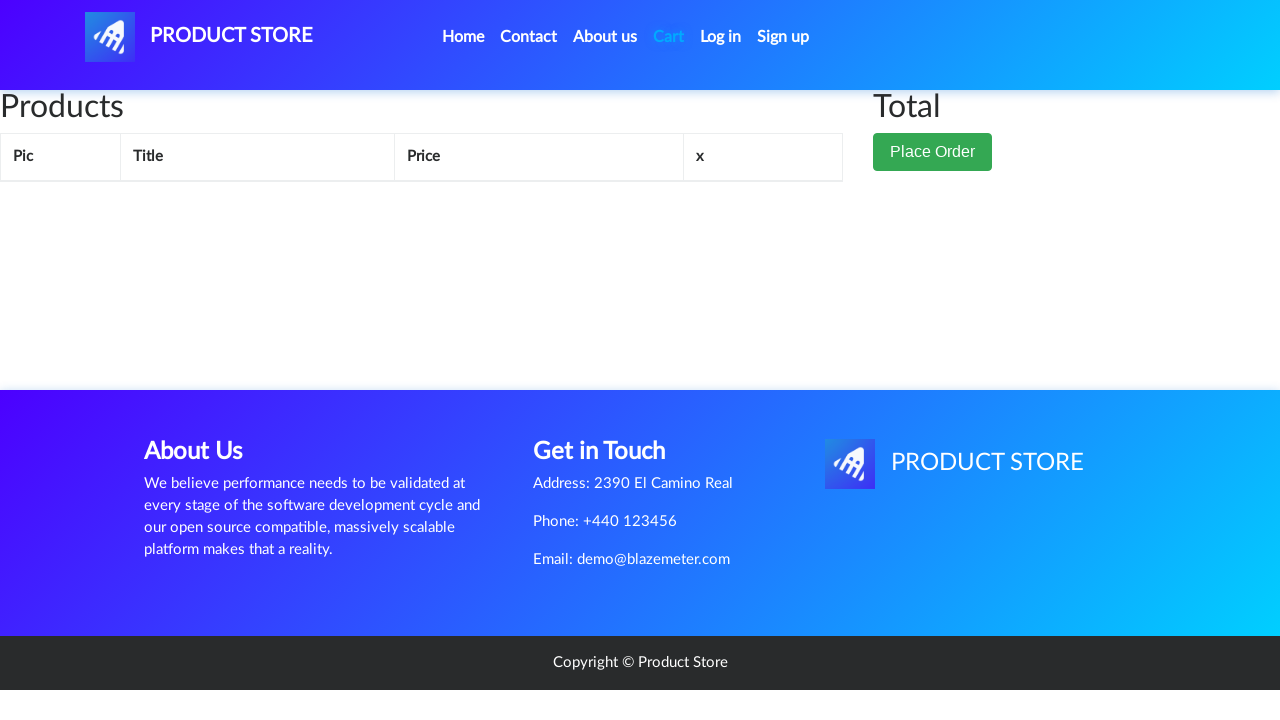

Cart loaded with both monitors visible
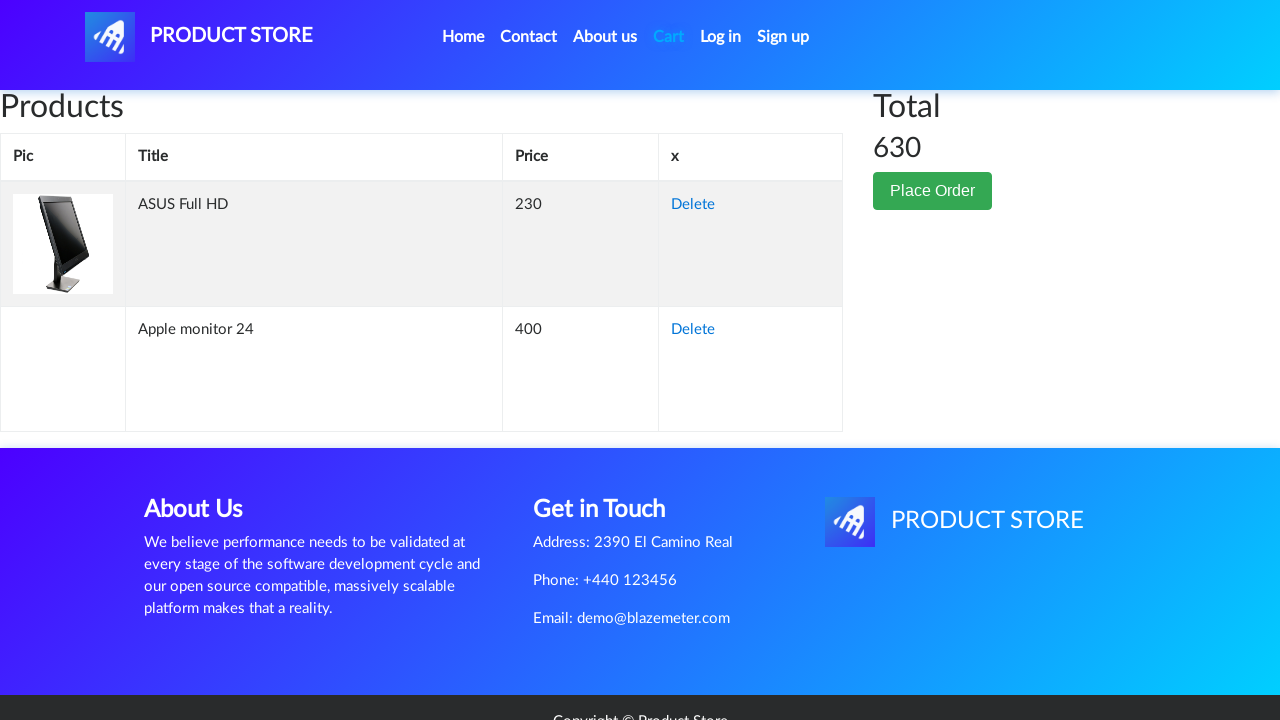

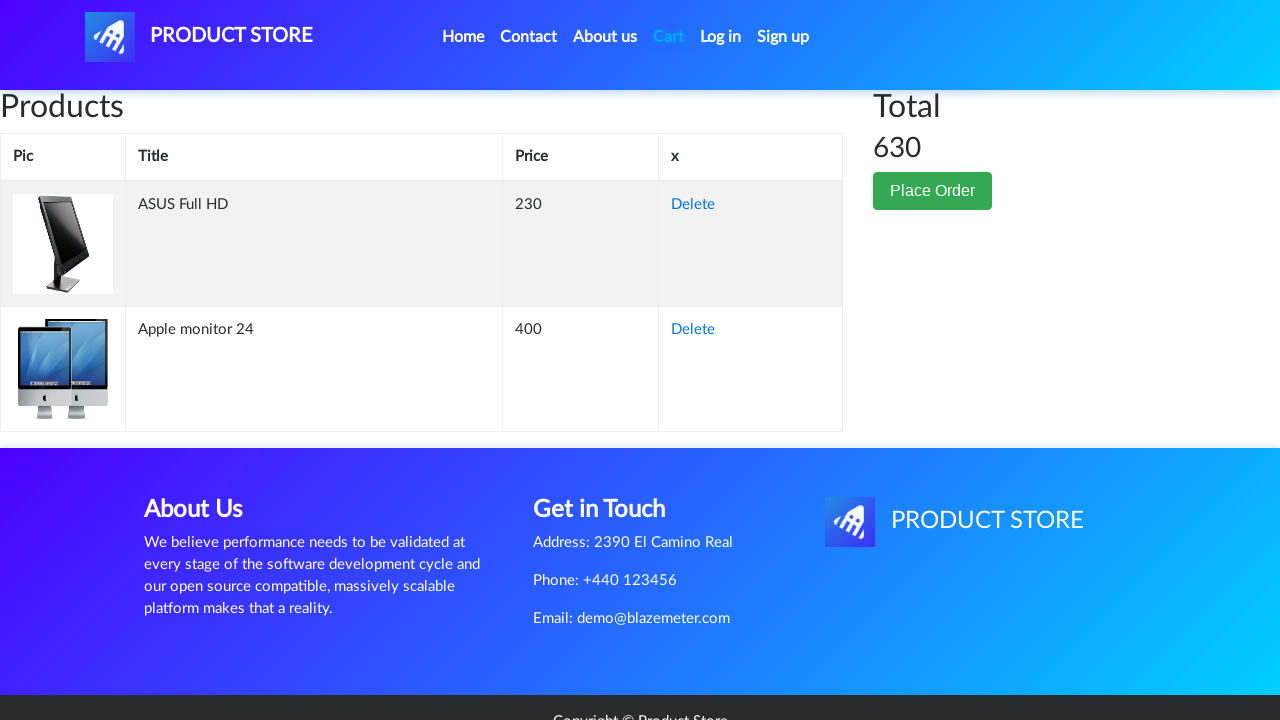